Tests the TURSAB (Turkish Travel Agencies Association) agency search functionality by filling in agency name and document number fields, then submitting the search form.

Starting URL: https://online.tursab.org.tr/publicpages/embedded/agencysearch/

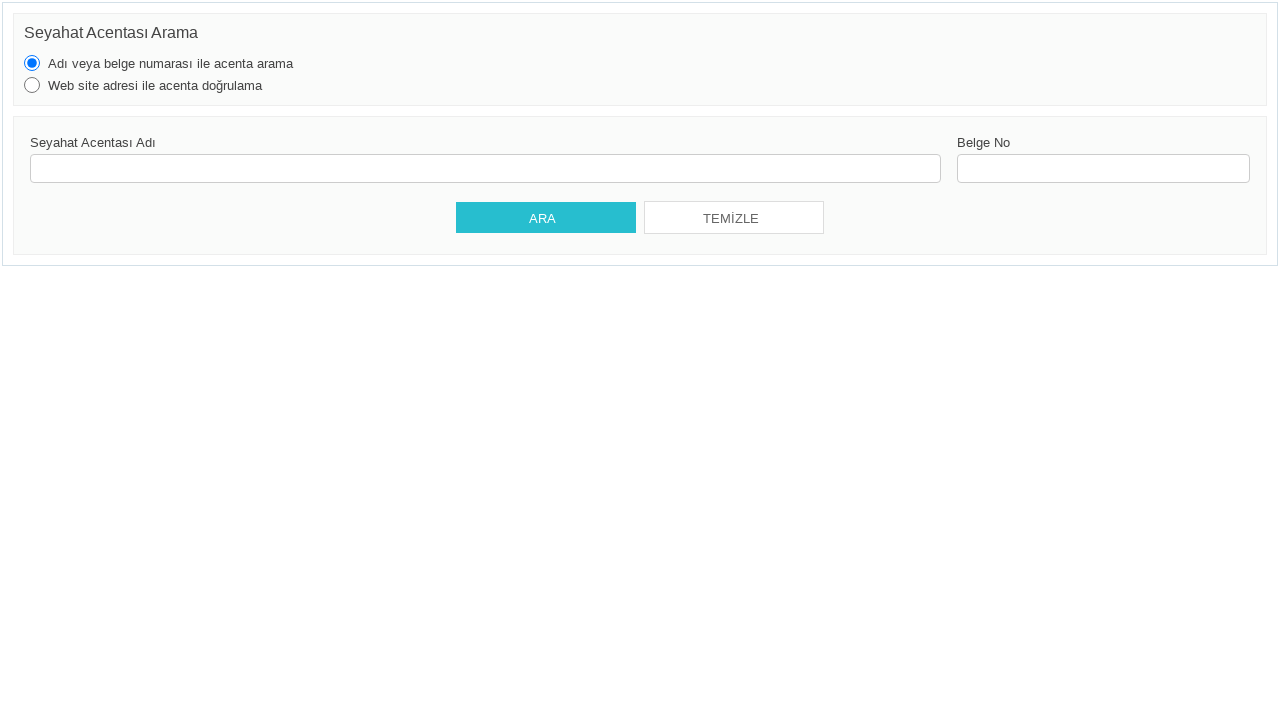

Agency Name field became visible
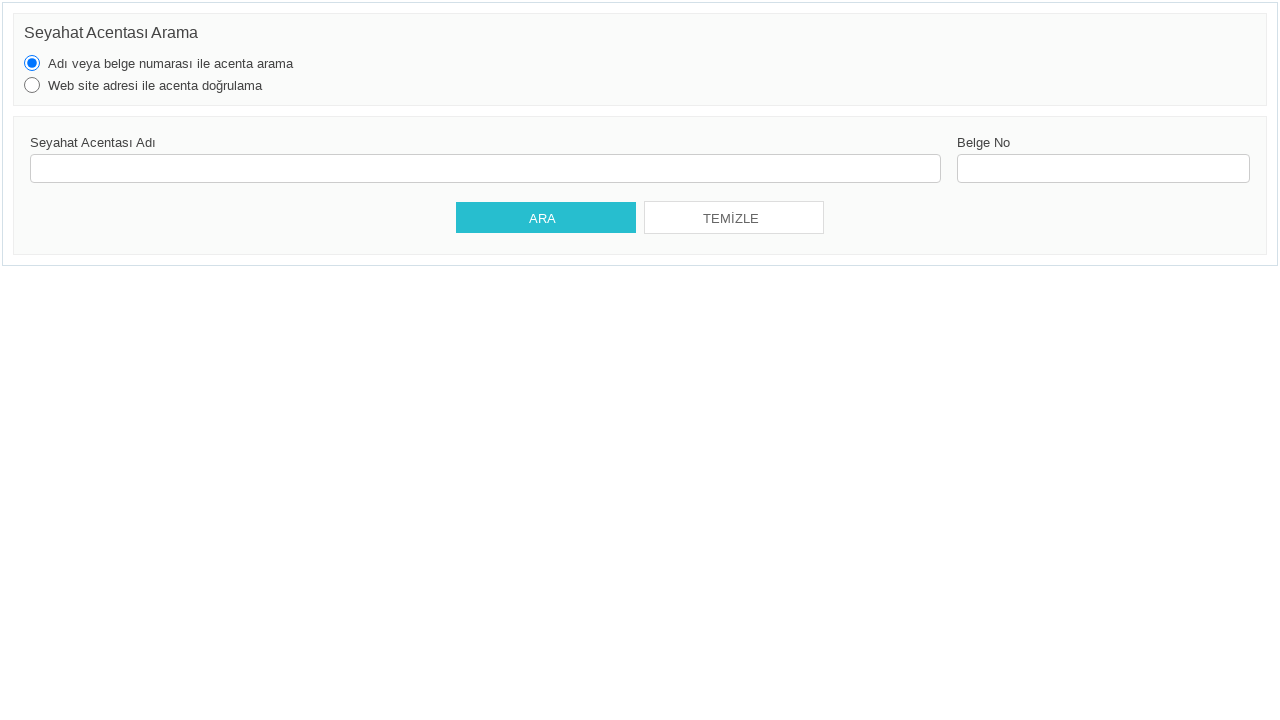

Filled Agency Name field with 'Turistik Seyahat' on #ContentPlaceHolder1_TursabNo_AutoCompleteTextBox
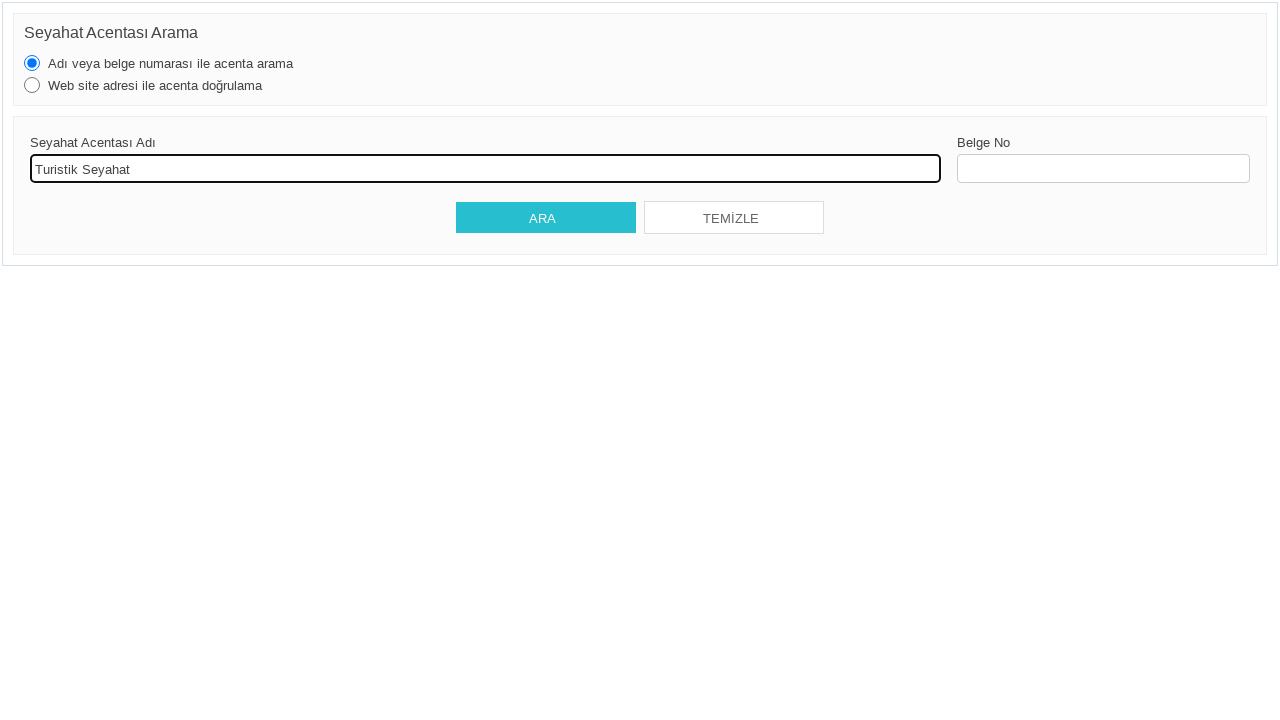

Document Number field became visible
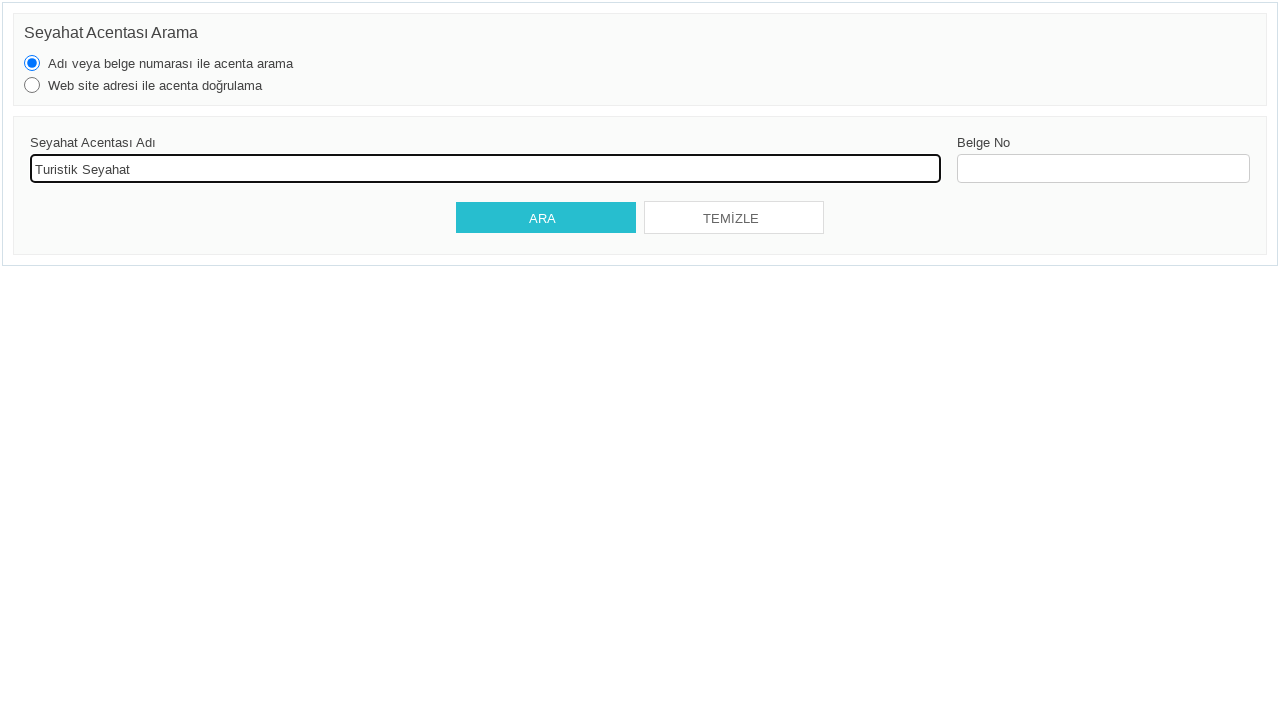

Filled Document Number field with '15502' on #ContentPlaceHolder1_TursabNoText
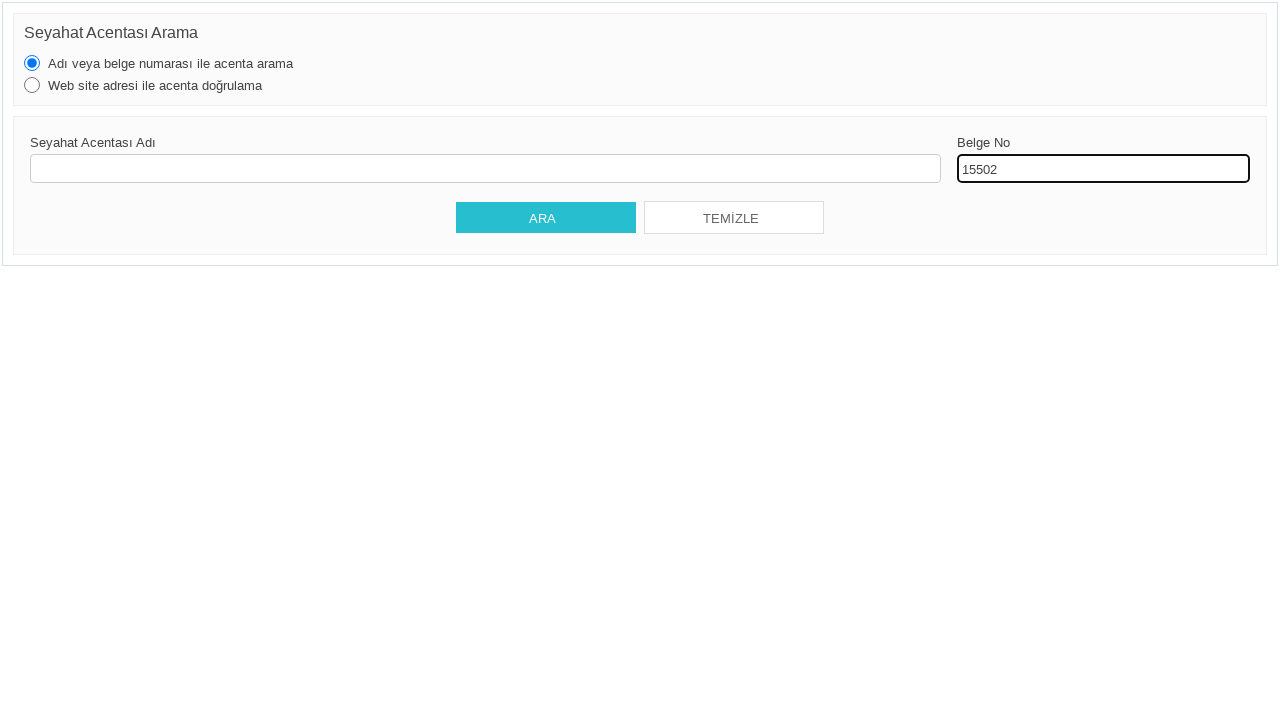

Search button became visible
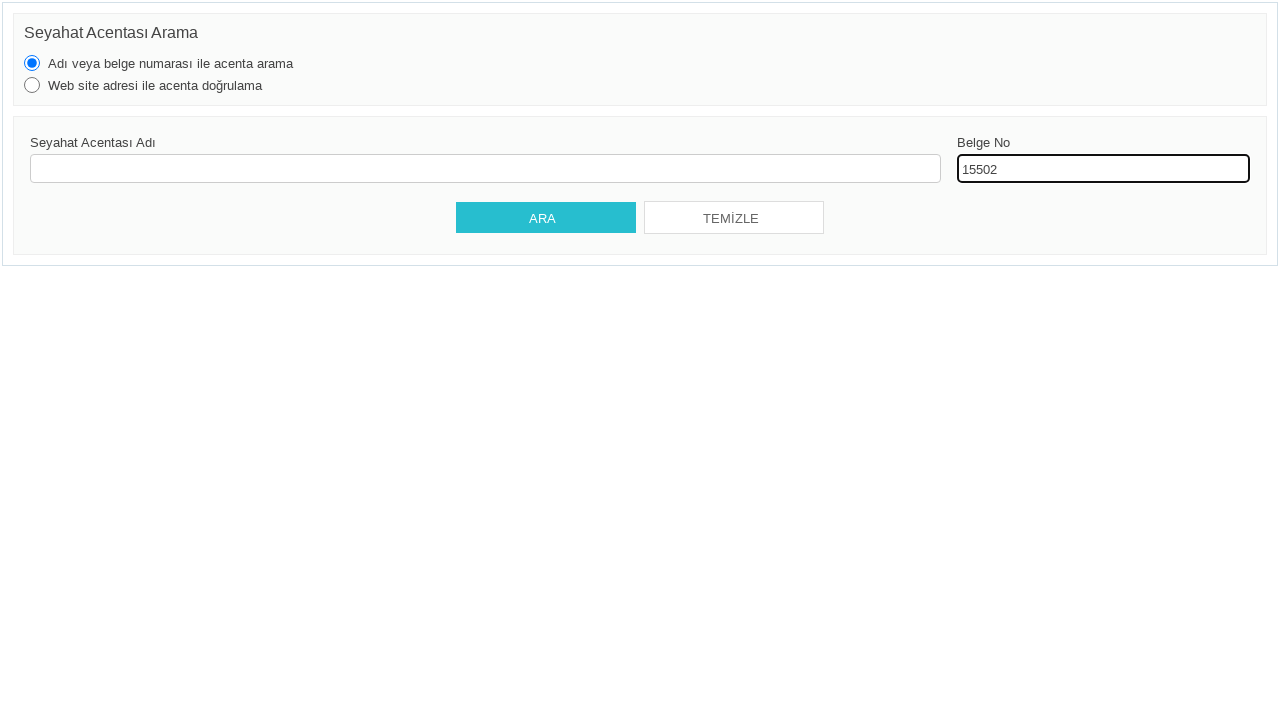

Clicked search button to submit agency search form at (546, 218) on #ContentPlaceHolder1_SearchButton
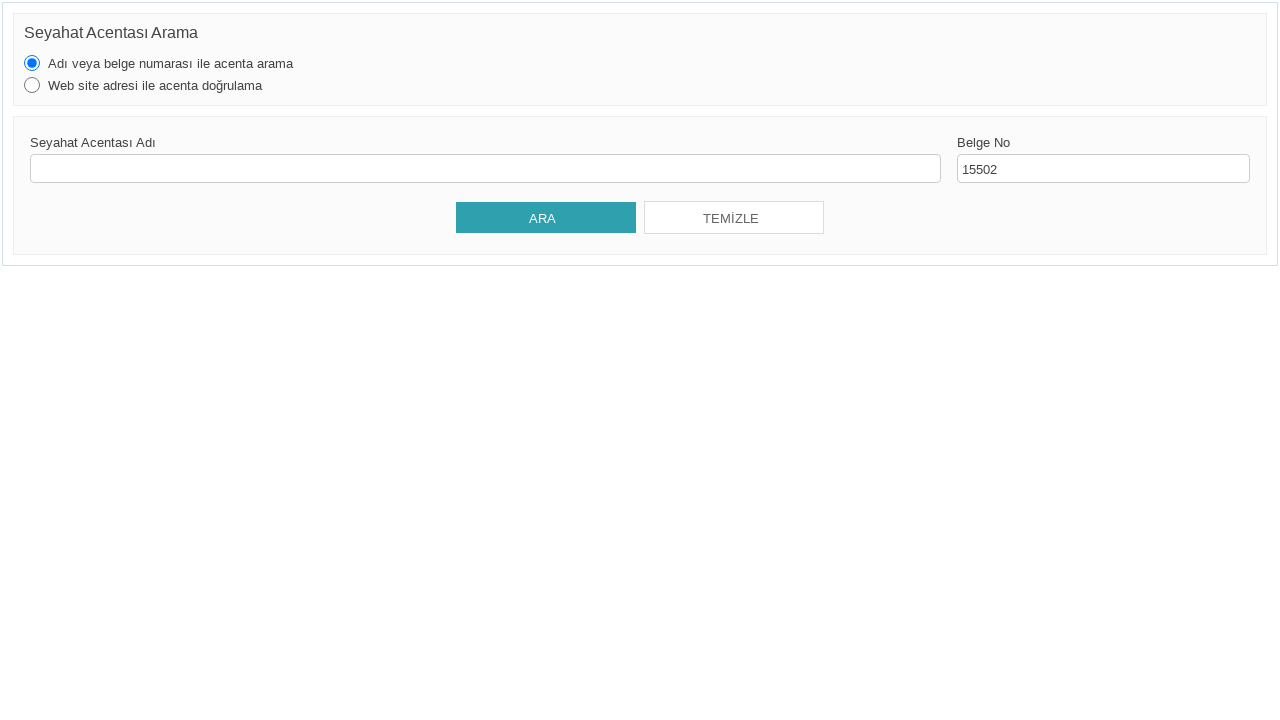

Page fully loaded after search submission
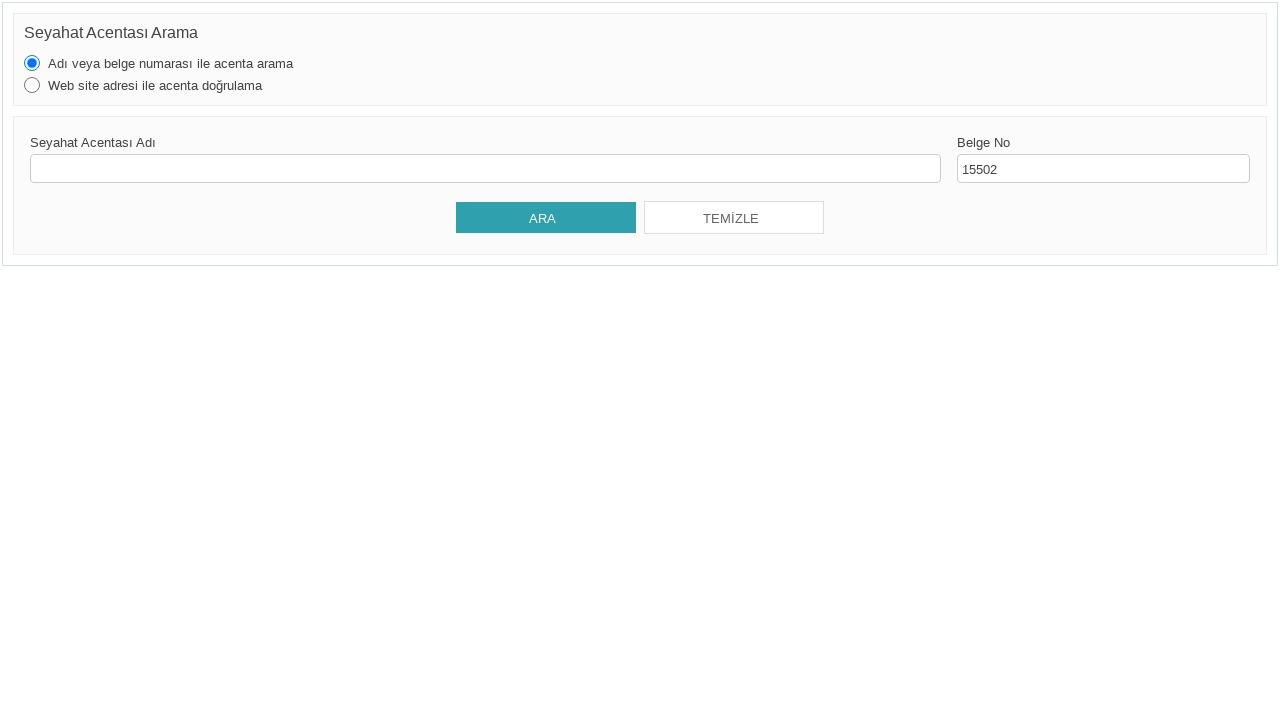

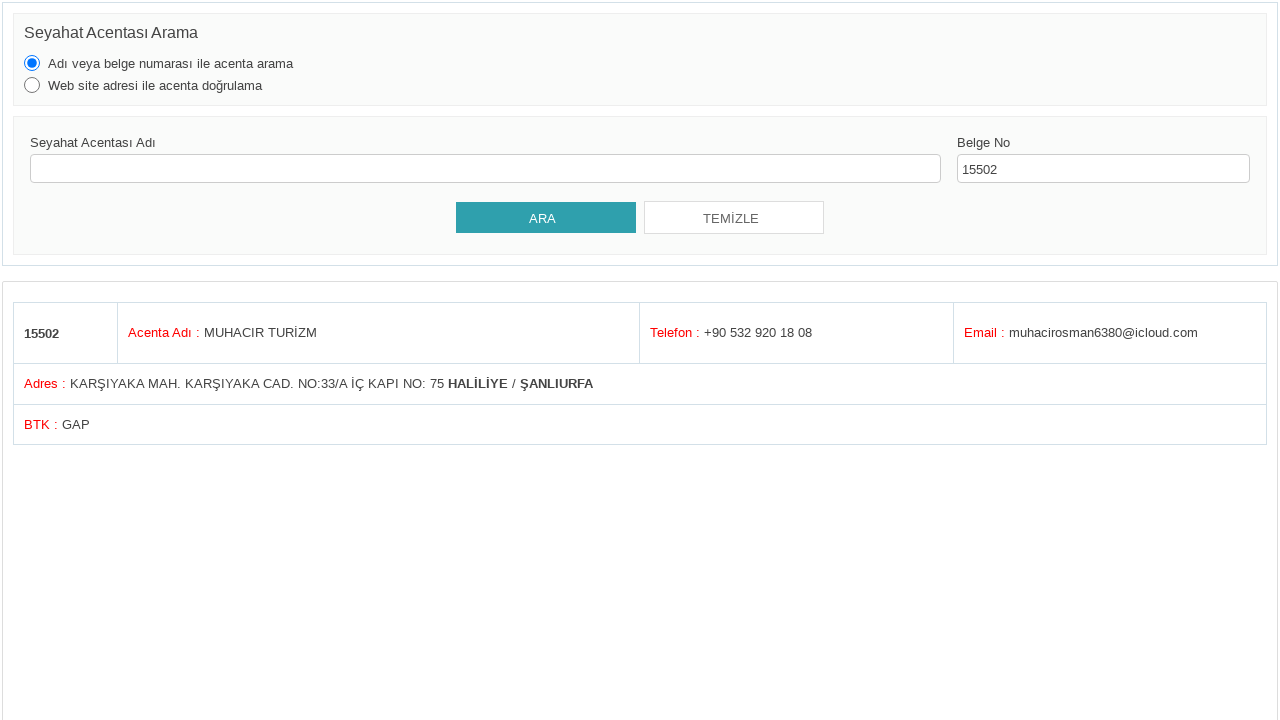